Navigates to Playwright documentation site, verifies the page title contains "Playwright", clicks on a header link, and verifies navigation to the Installation page.

Starting URL: https://playwright.dev

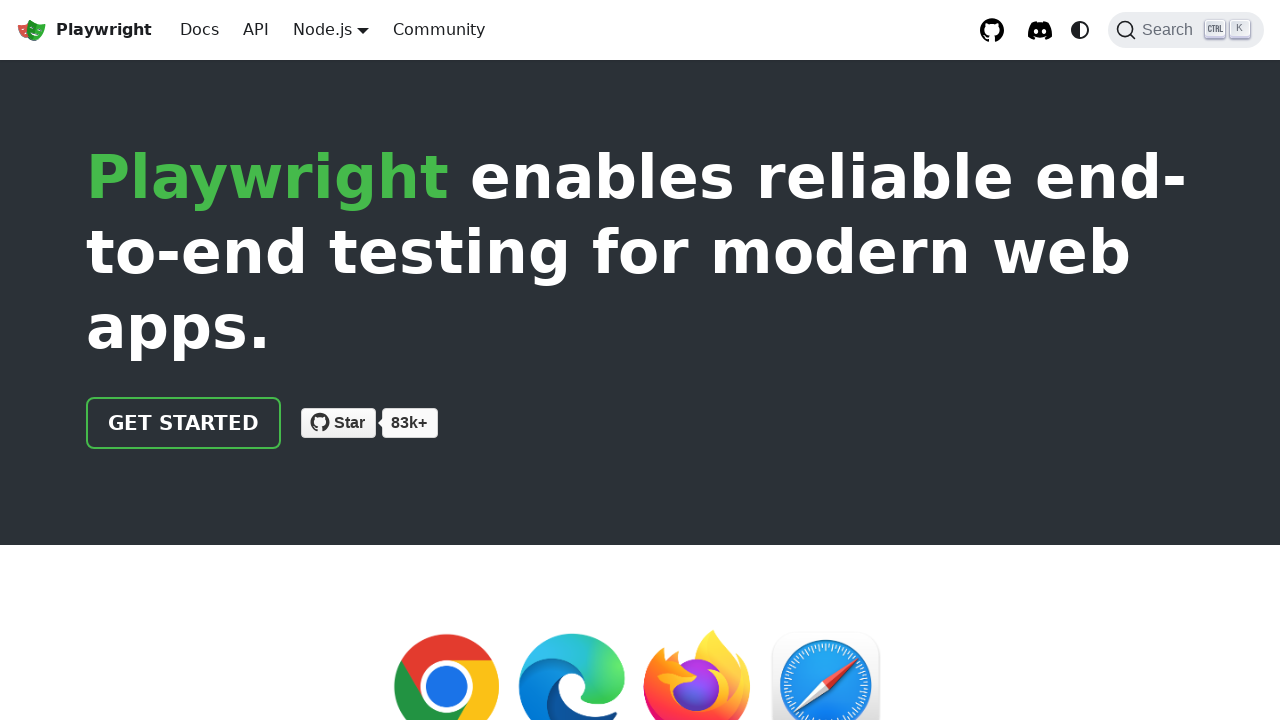

Verified page title contains 'Playwright'
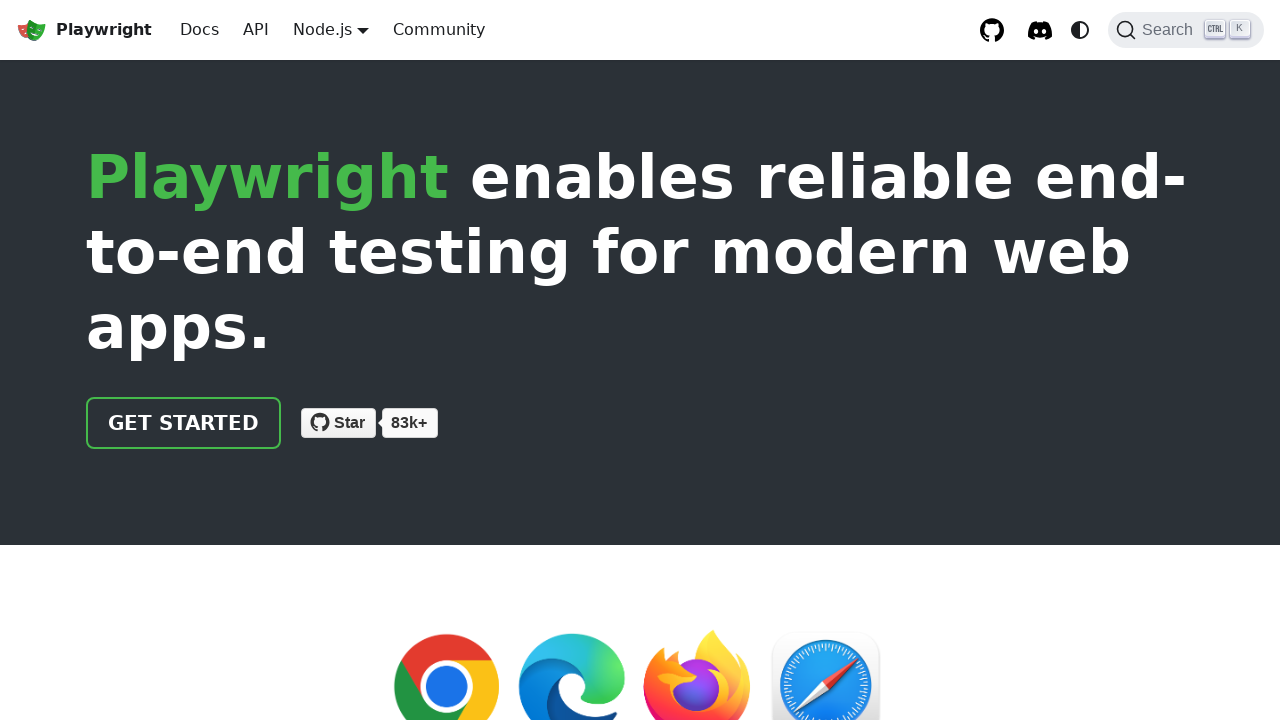

Clicked header link to navigate at (184, 423) on xpath=//html/body/div/div[2]/header/div/div/a
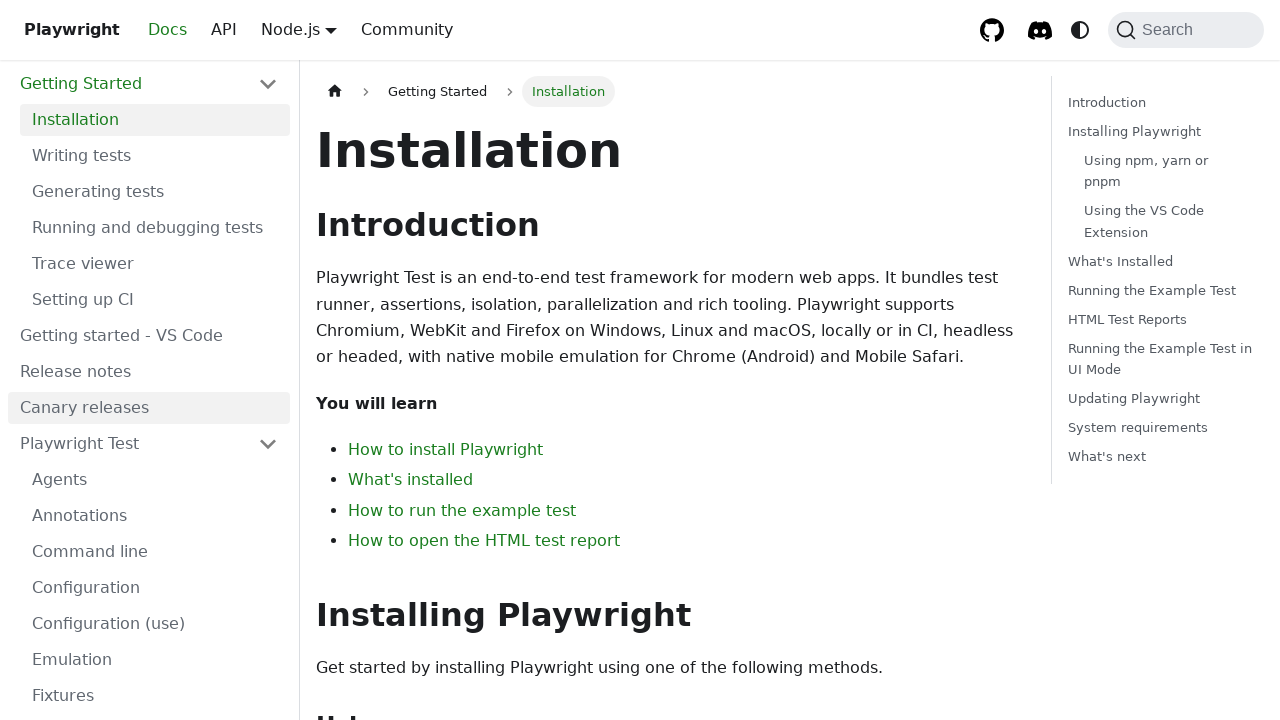

Verified navigation to Installation page
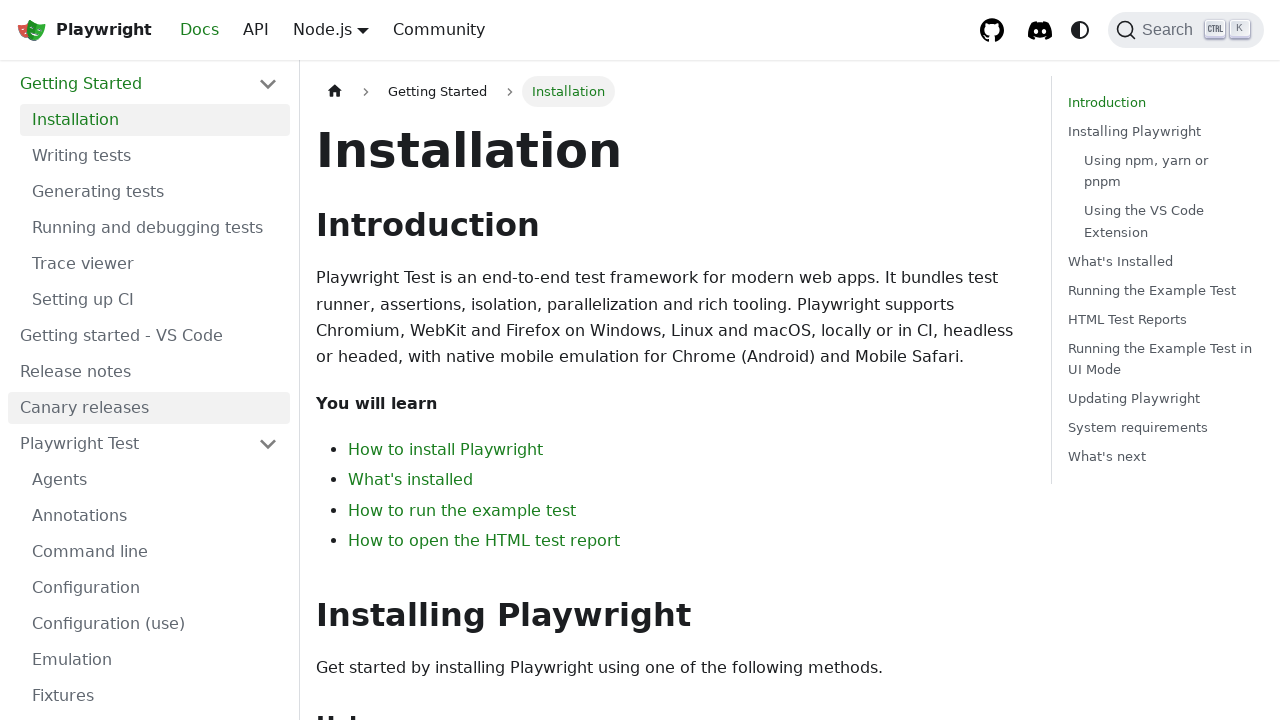

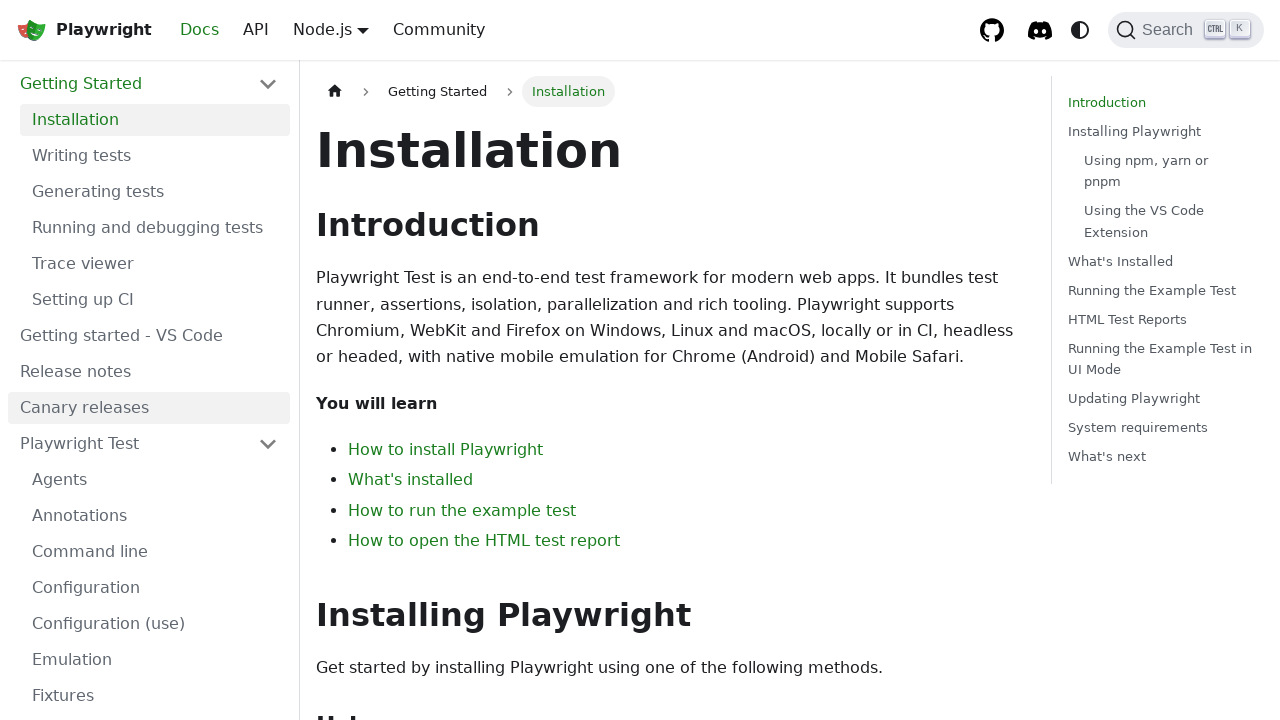